Tests interaction with a color picker input element by clicking on it

Starting URL: https://storage.googleapis.com/public-dev-test-lab/input/inputtypes.html

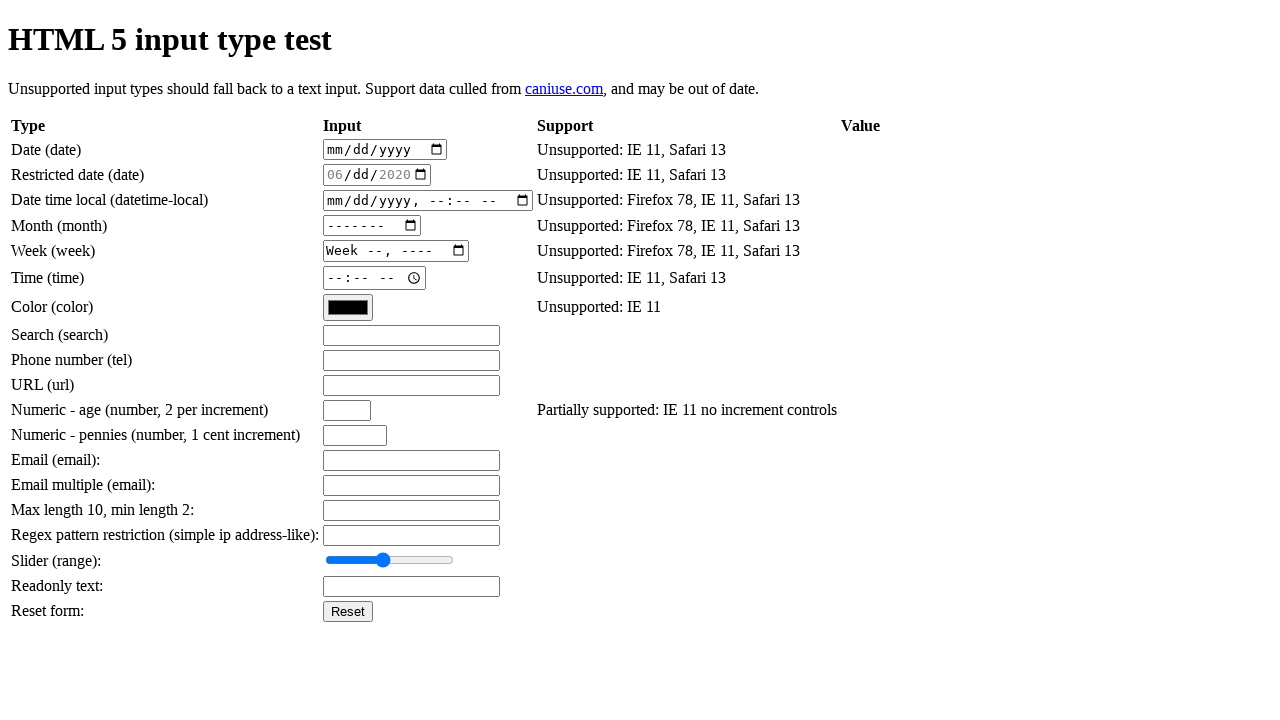

Clicked on the color picker input element at (348, 307) on #input-color
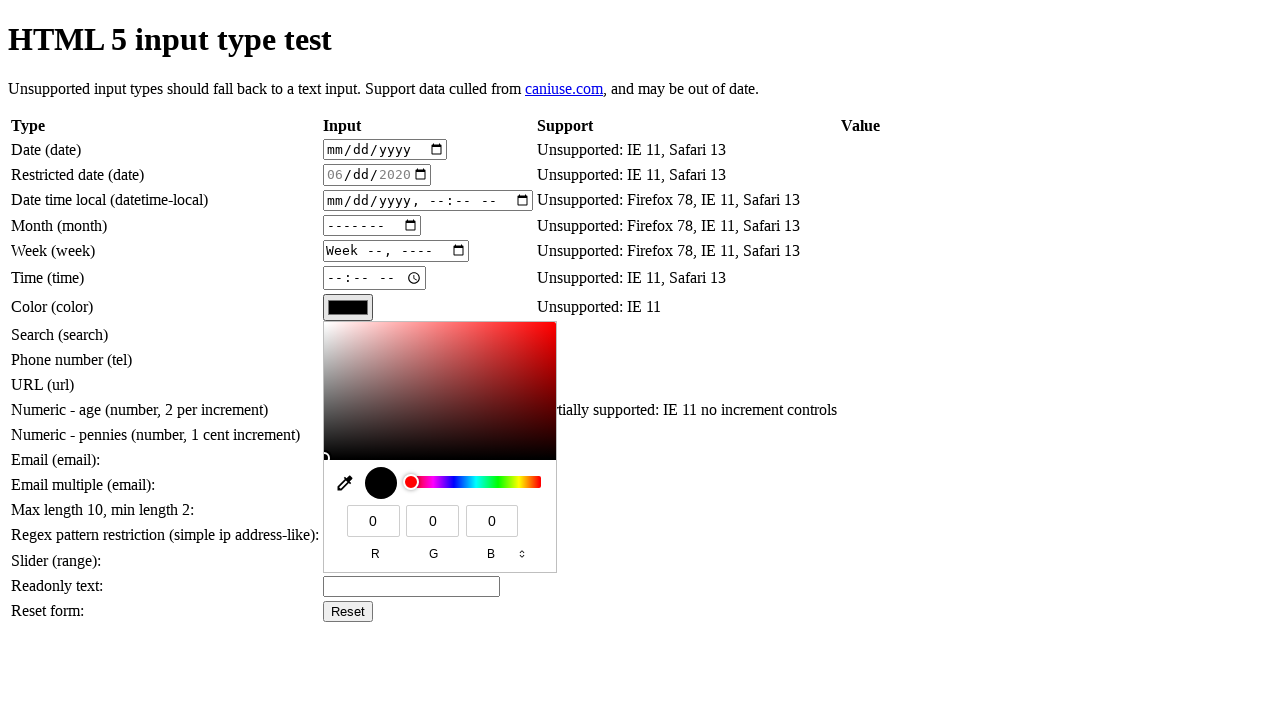

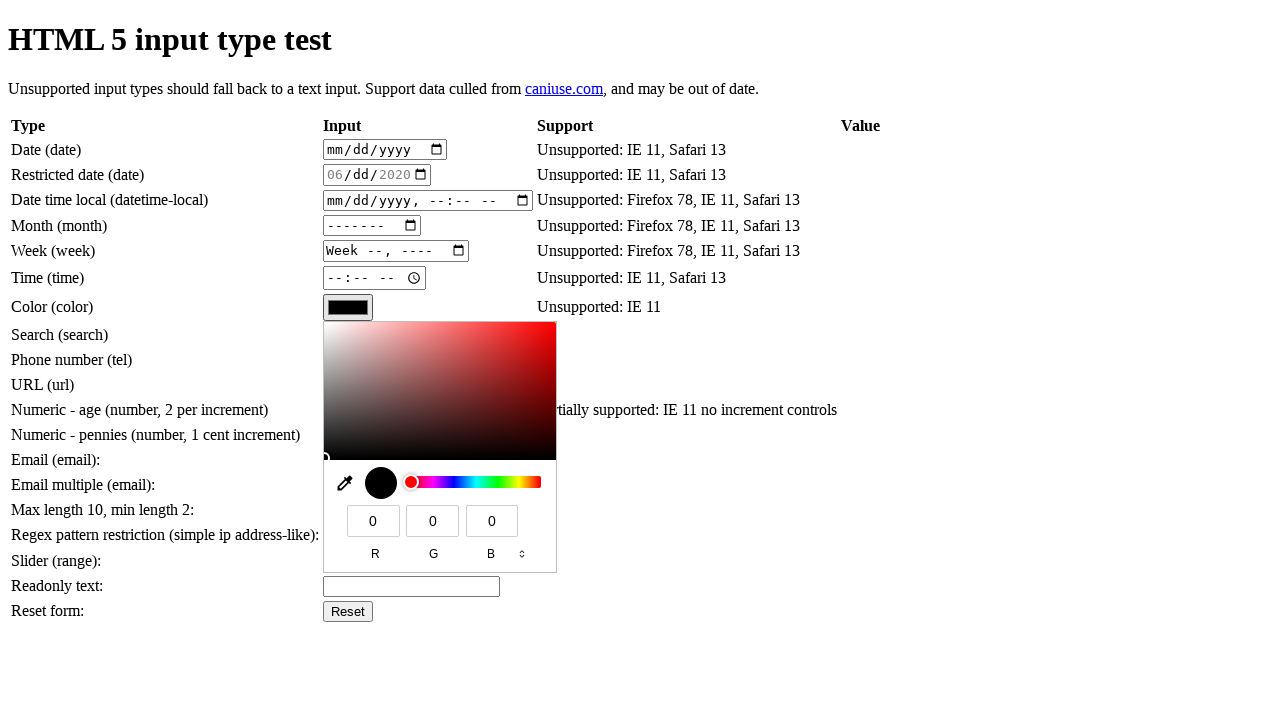